Solves a math captcha by extracting a value from an image attribute, calculating the result, and submitting the form with checkbox and radio button selections

Starting URL: http://suninjuly.github.io/get_attribute.html

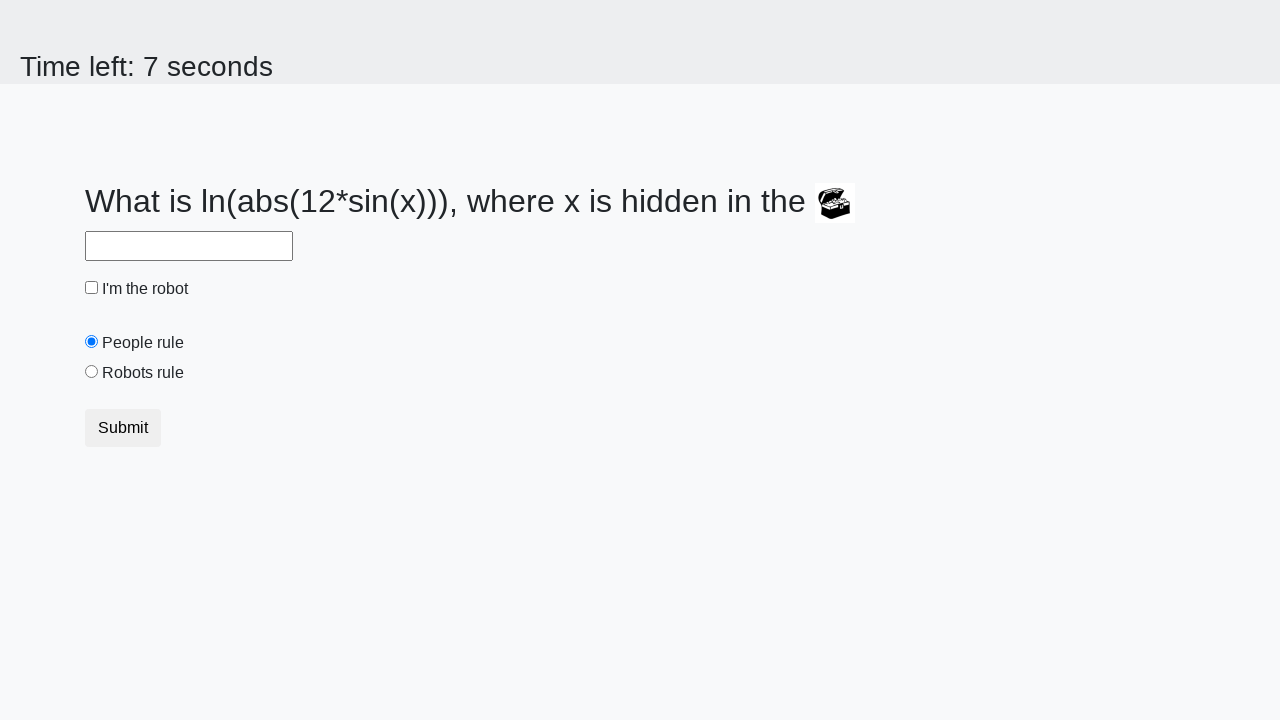

Retrieved valuex attribute from treasure image
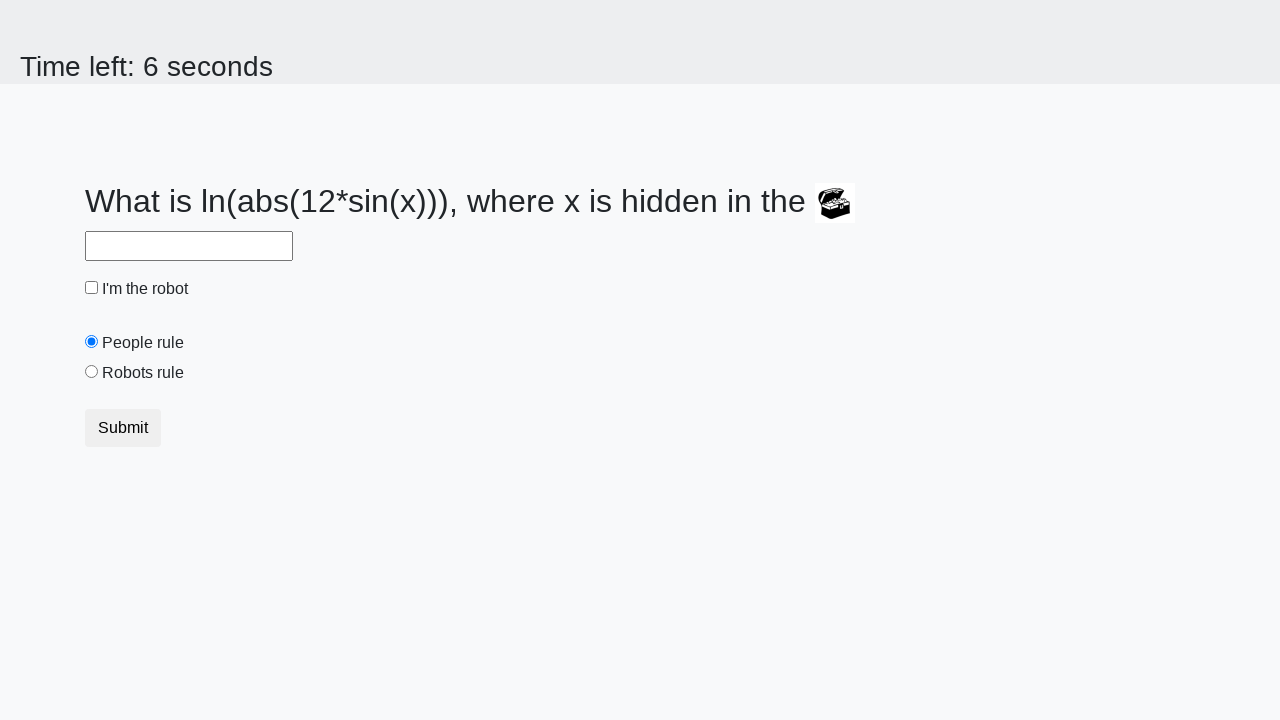

Calculated math captcha result using formula: log(|12*sin(x)|)
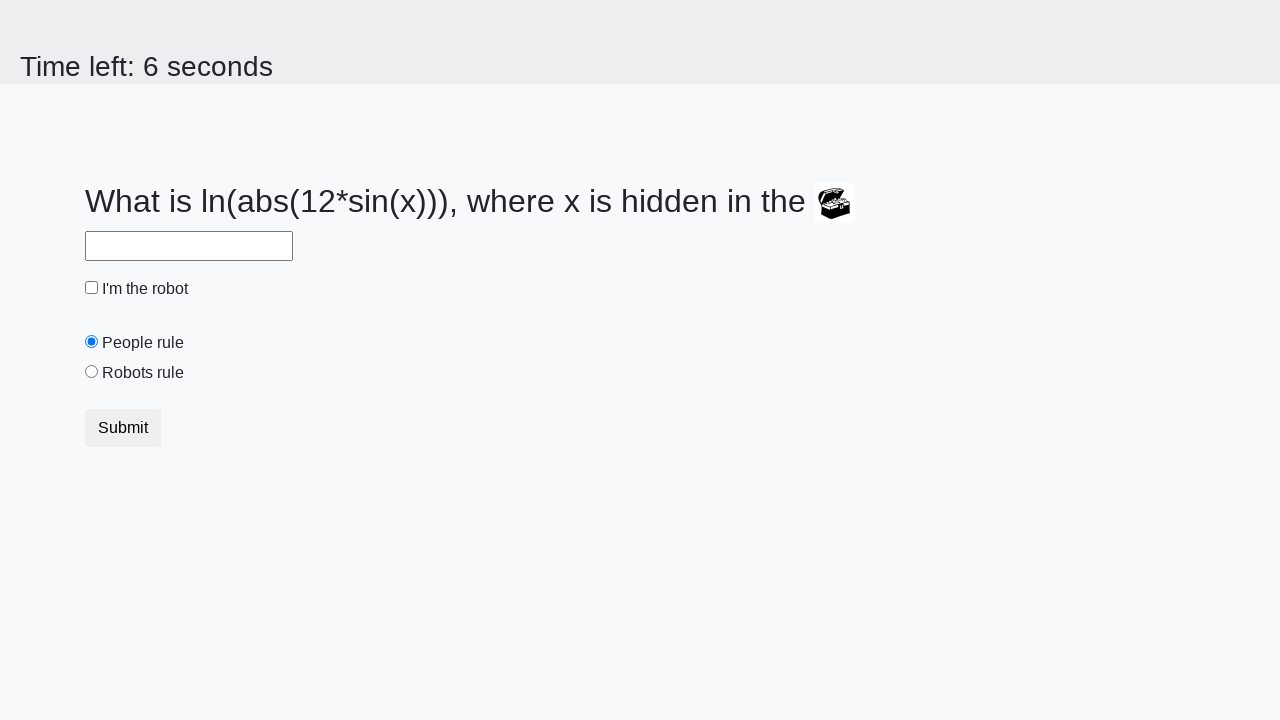

Filled answer field with calculated result on input#answer
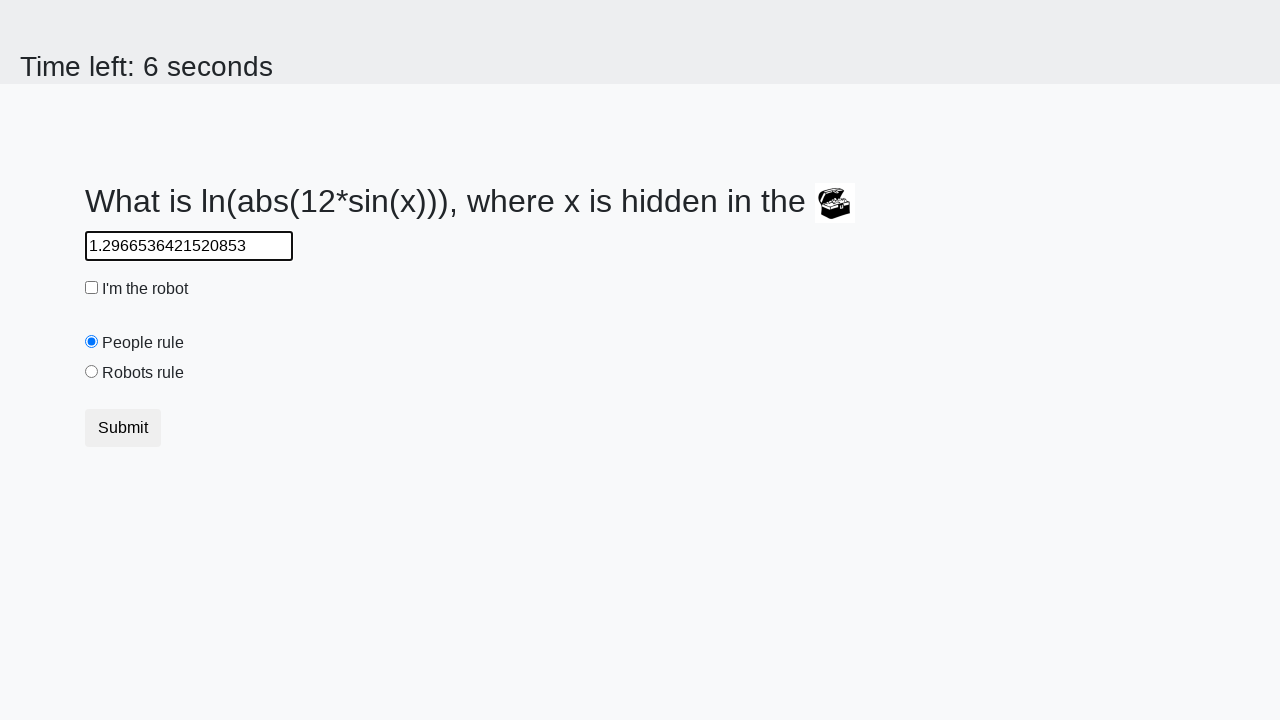

Checked the robot checkbox at (92, 288) on input#robotCheckbox.check-input
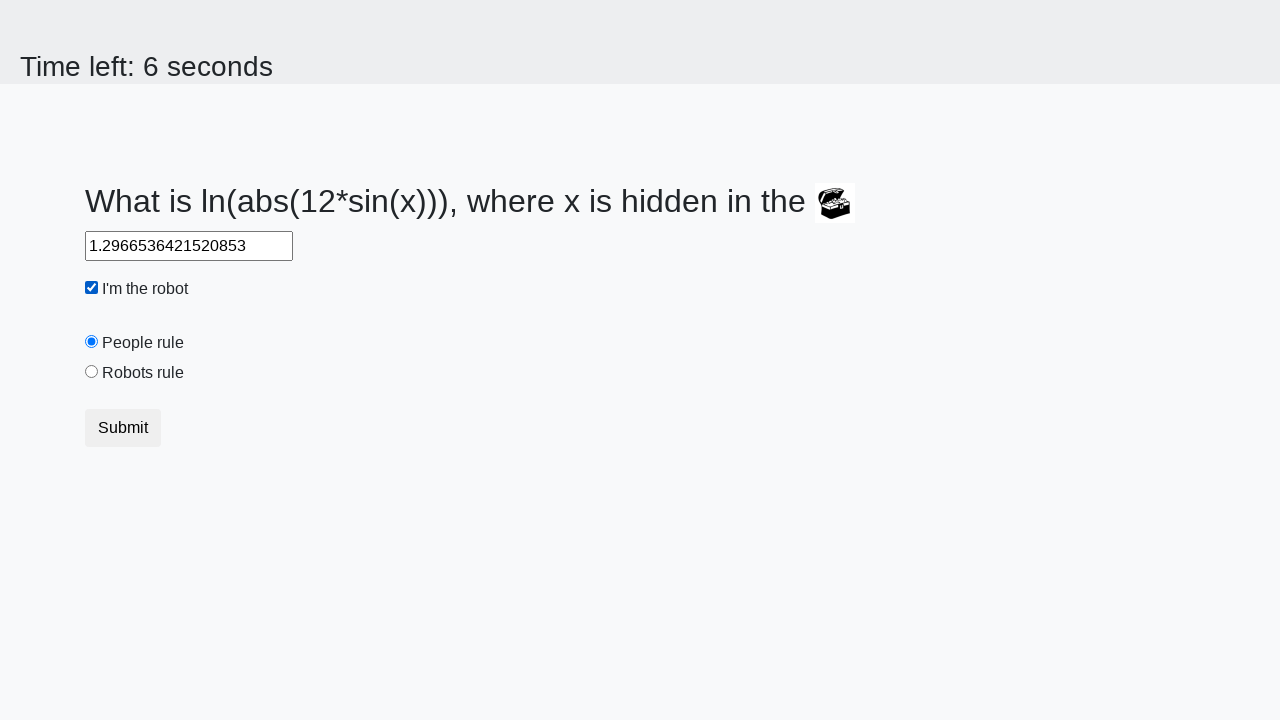

Selected the robots rule radio button at (92, 372) on input#robotsRule.check-input
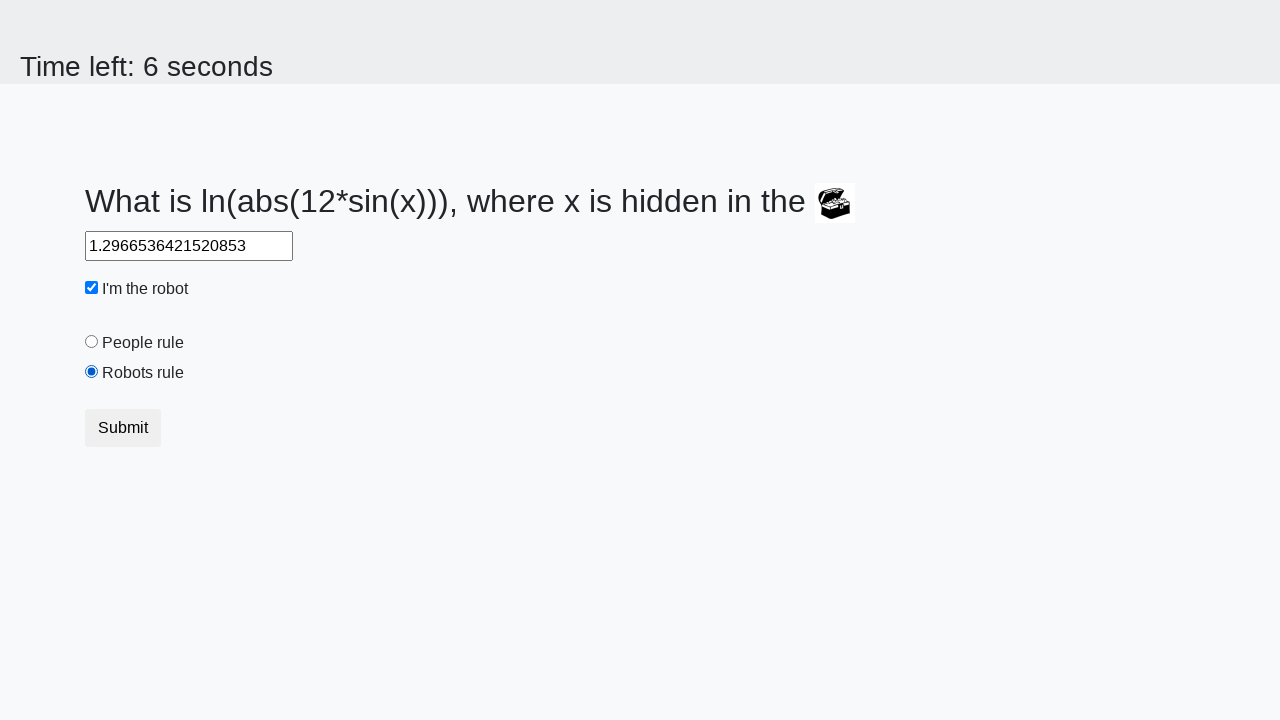

Clicked submit button to submit form at (123, 428) on button.btn
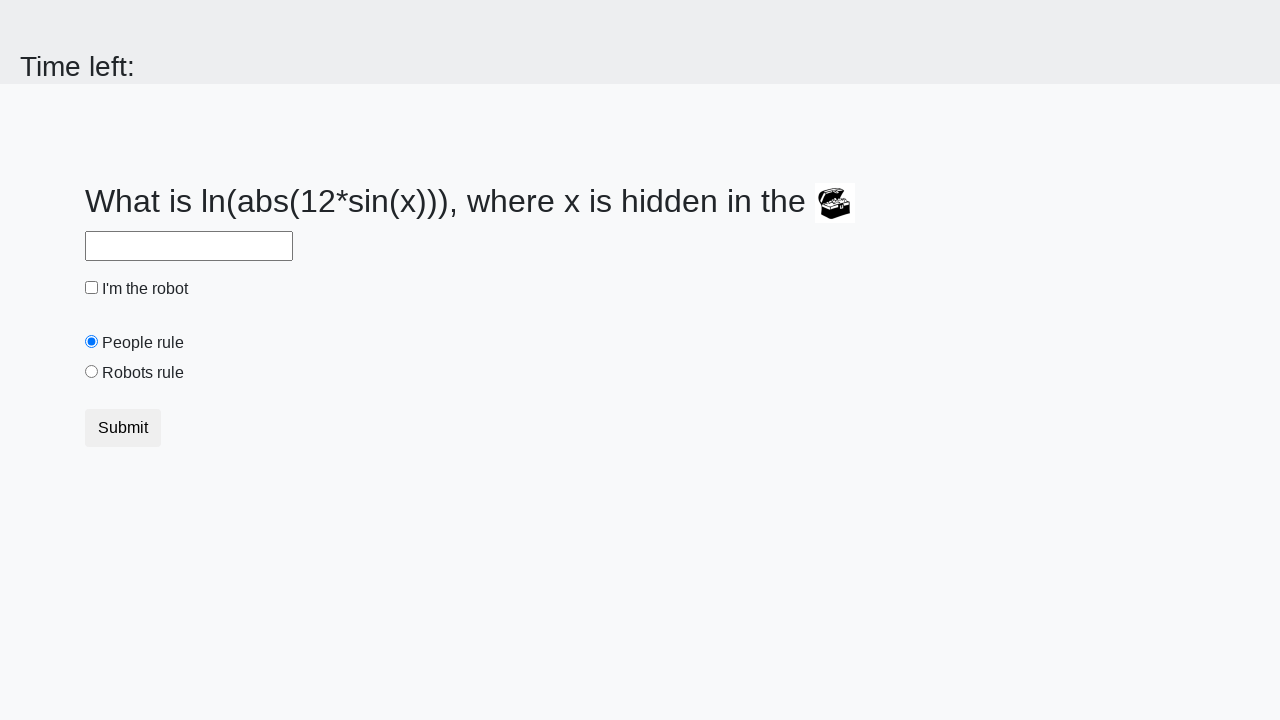

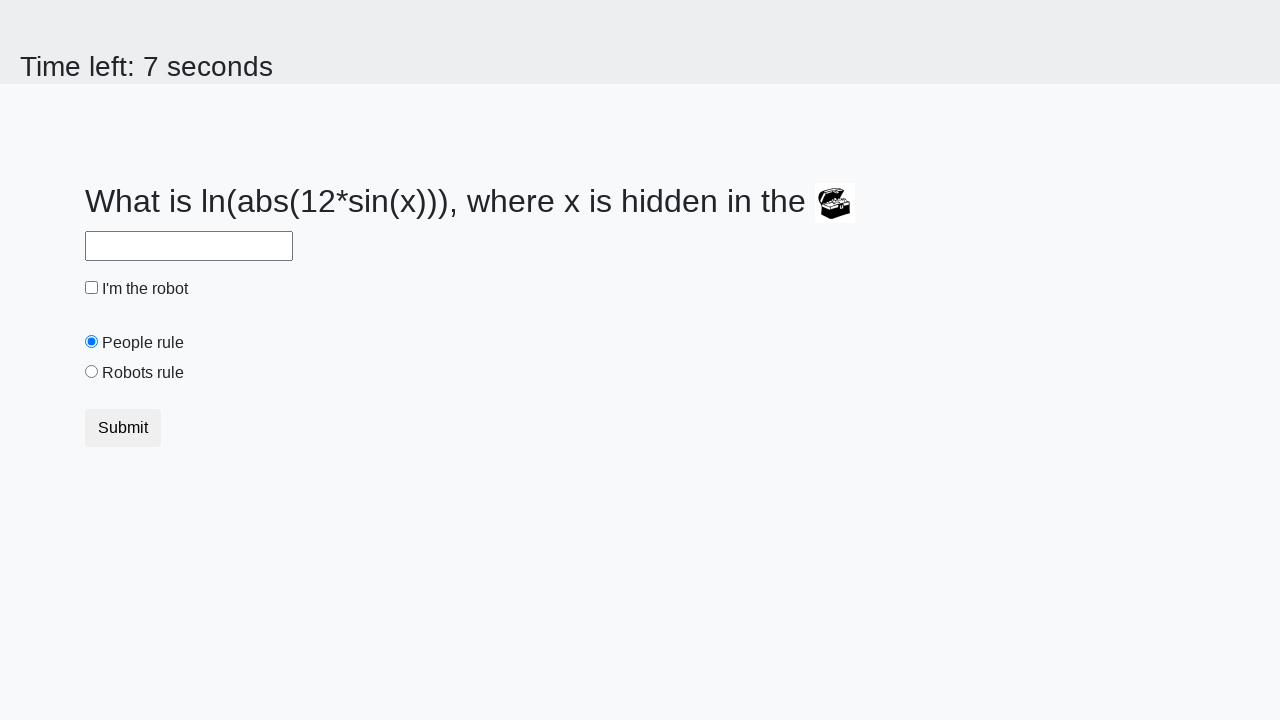